Tests file upload functionality by uploading a file and verifying that the "File Uploaded!" confirmation message is displayed

Starting URL: https://the-internet.herokuapp.com/upload

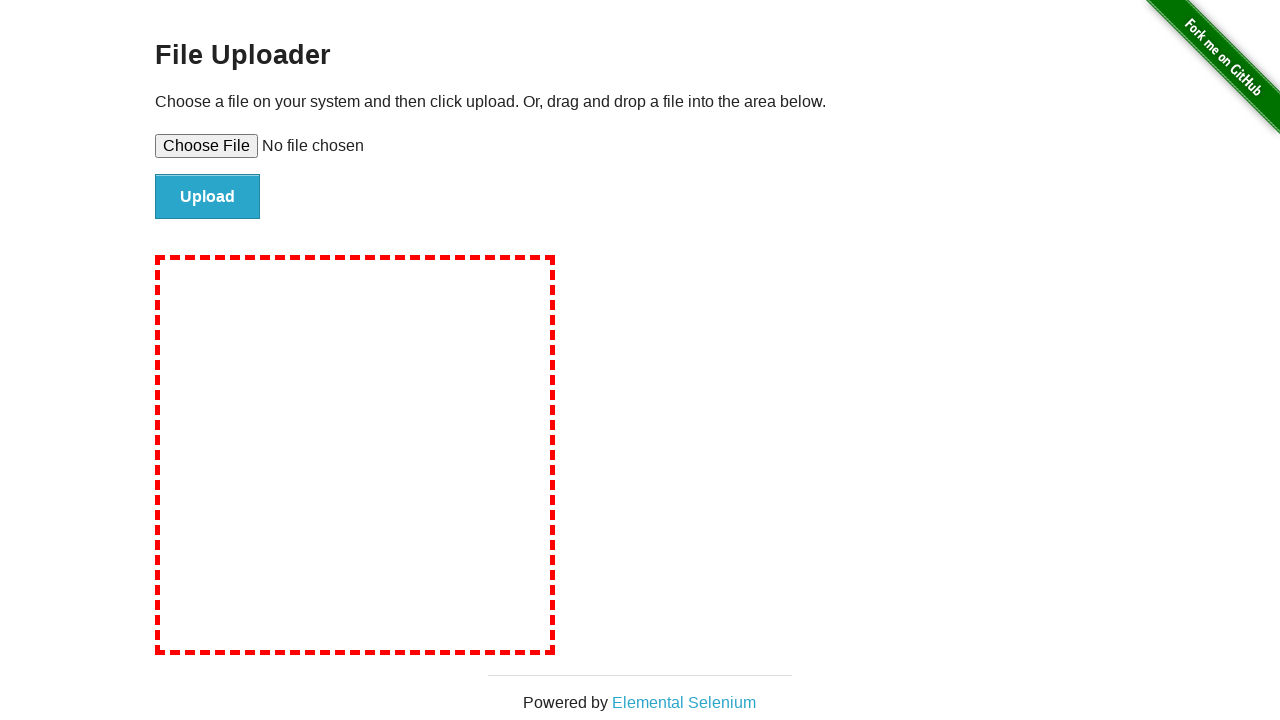

Created temporary test file for upload
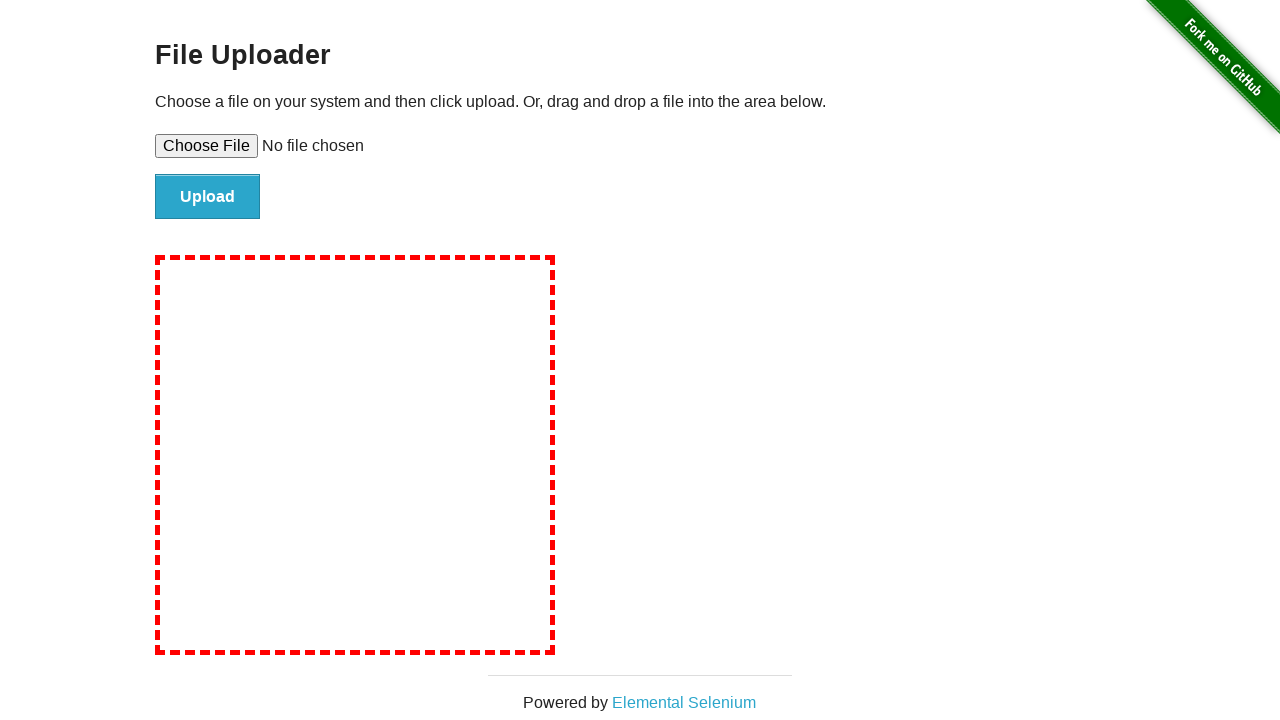

Set file input with test file path
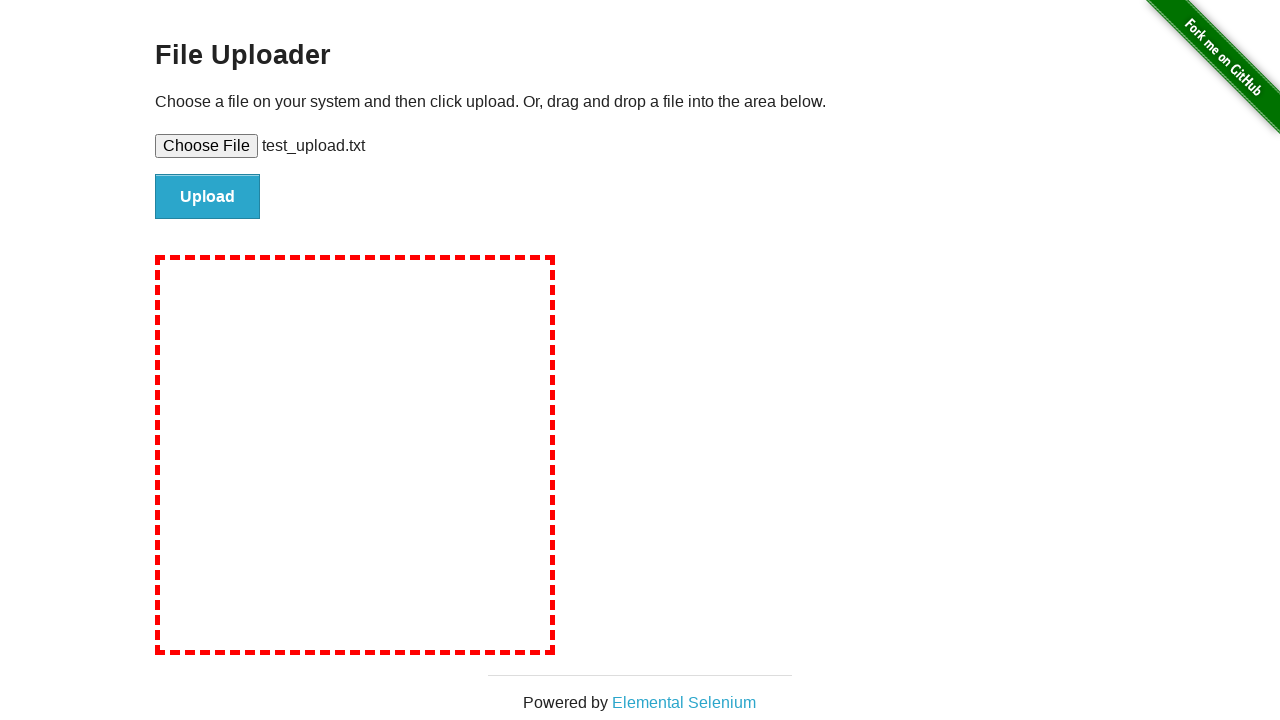

Clicked upload button to submit file at (208, 197) on #file-submit
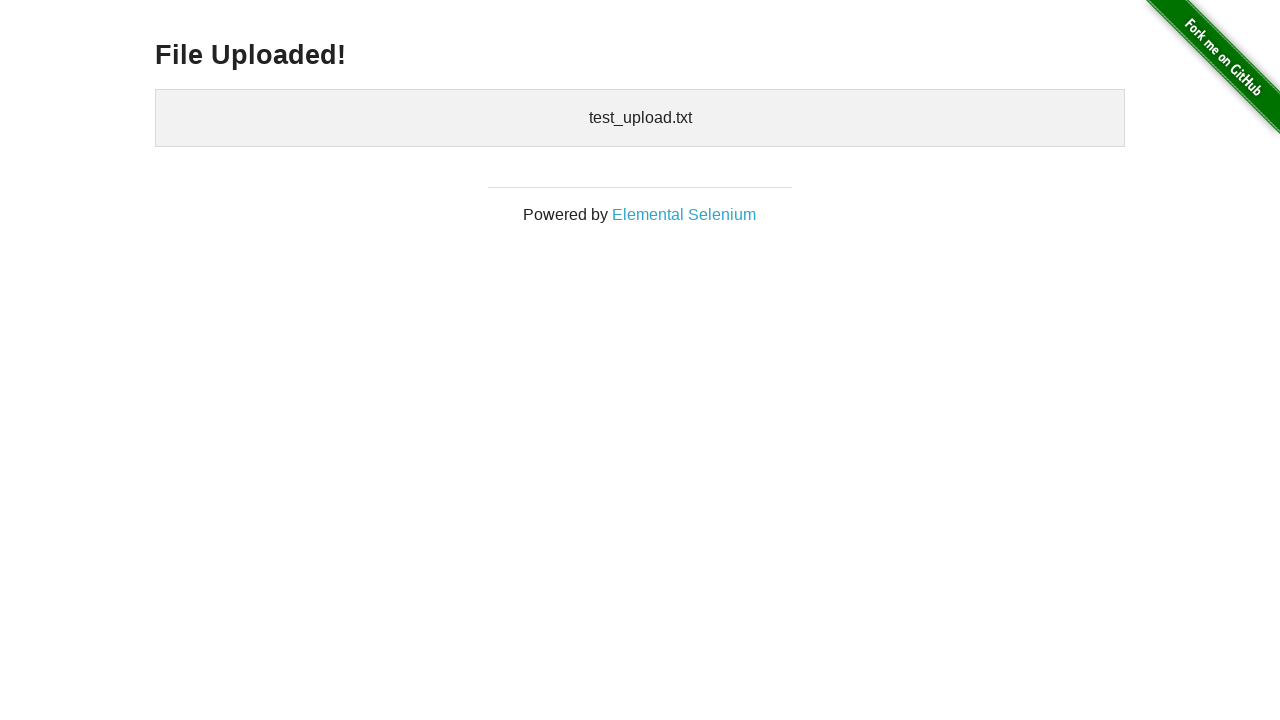

Waited for confirmation message to appear
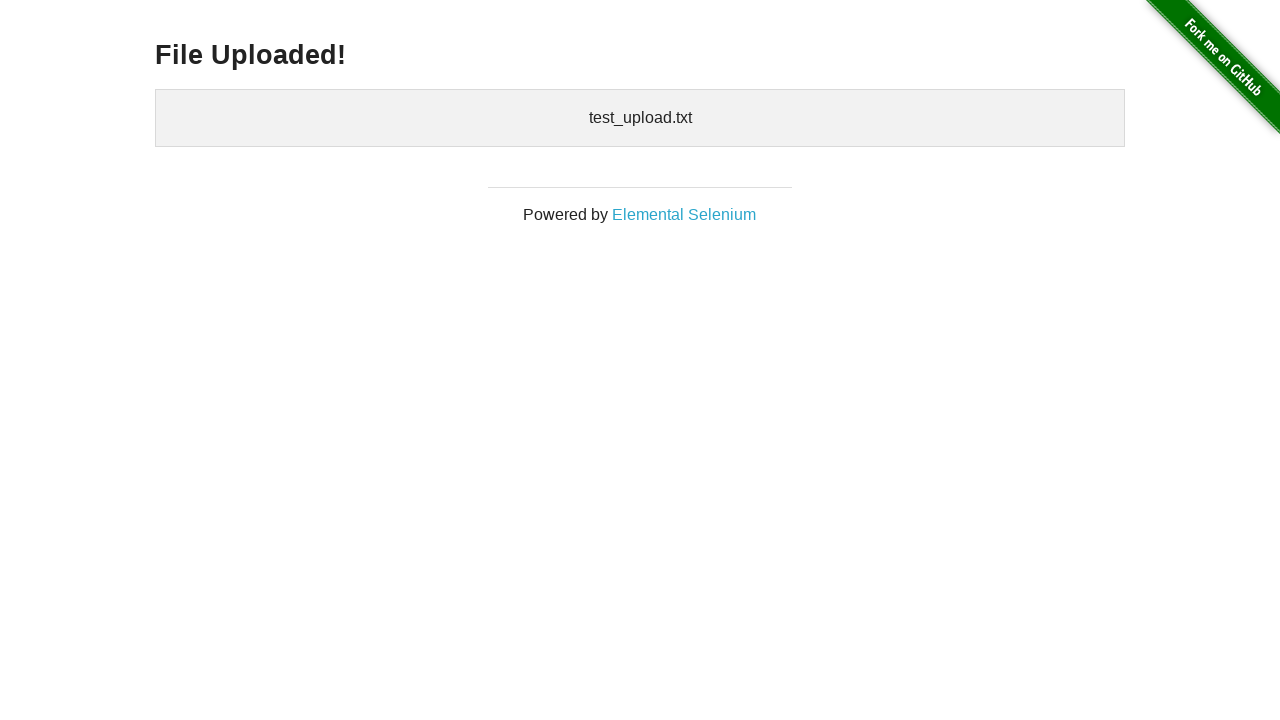

Verified confirmation message is visible
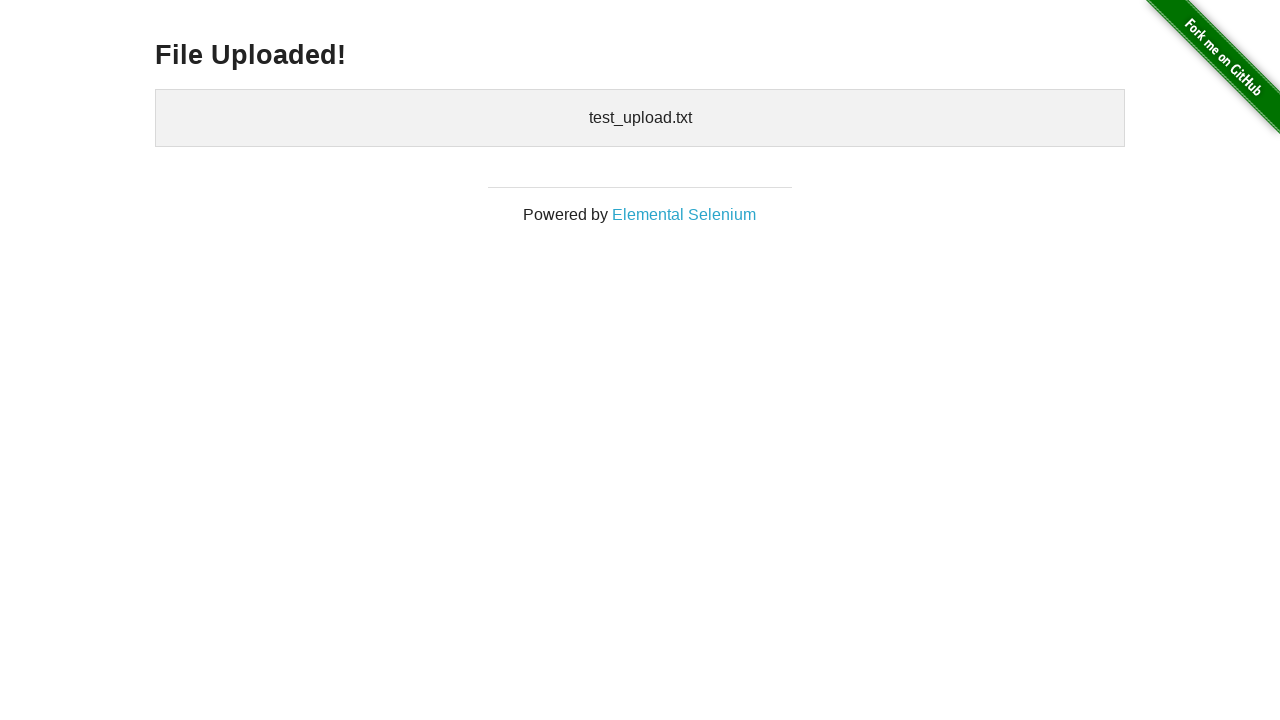

Confirmed 'File Uploaded!' message is displayed
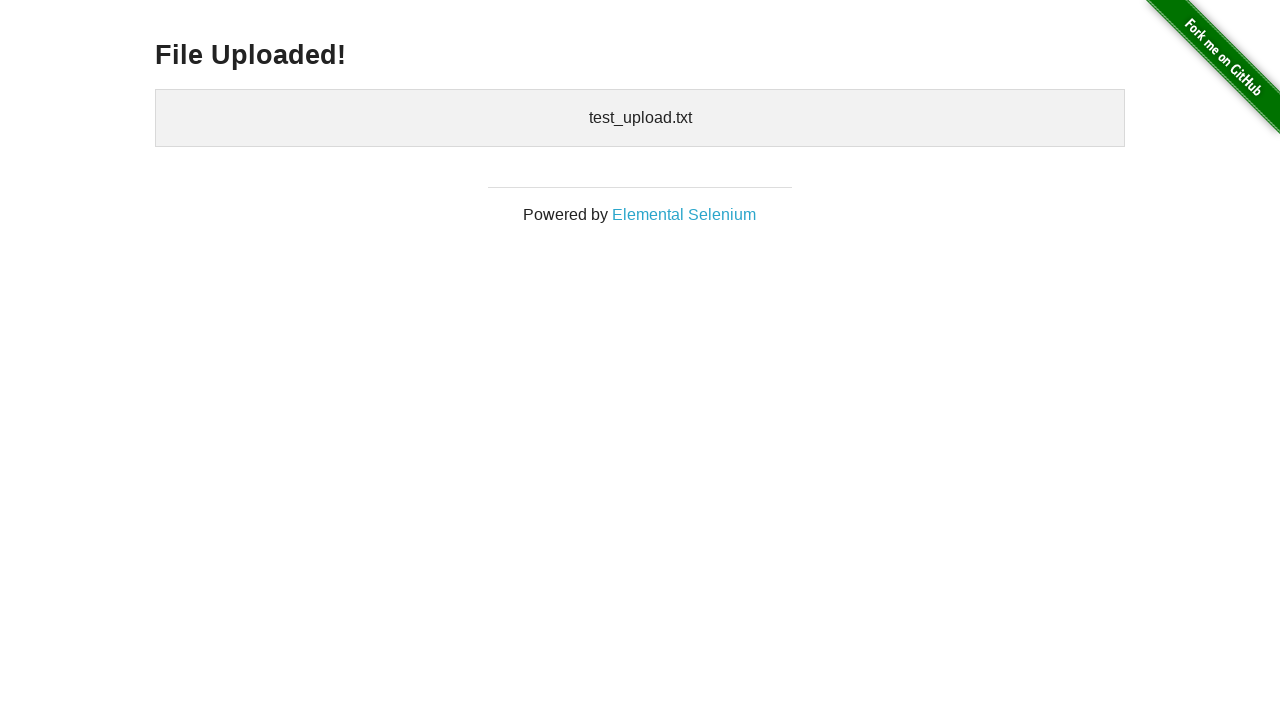

Cleaned up temporary test file
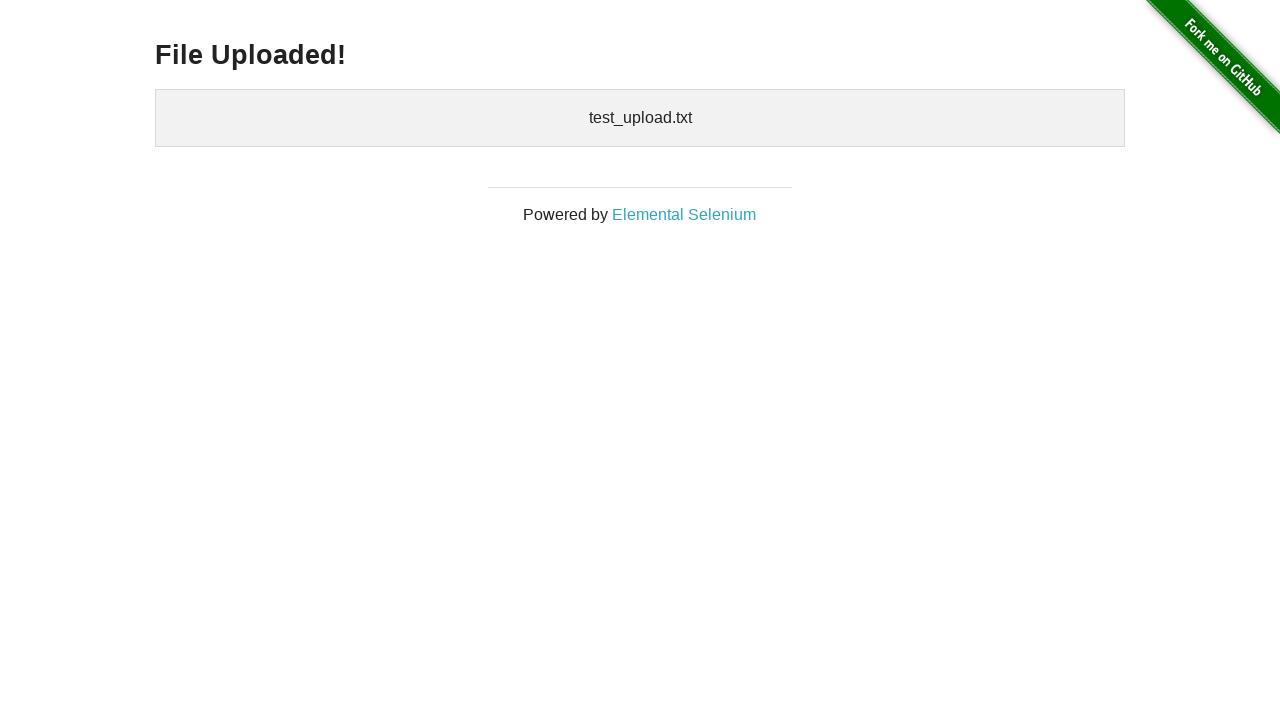

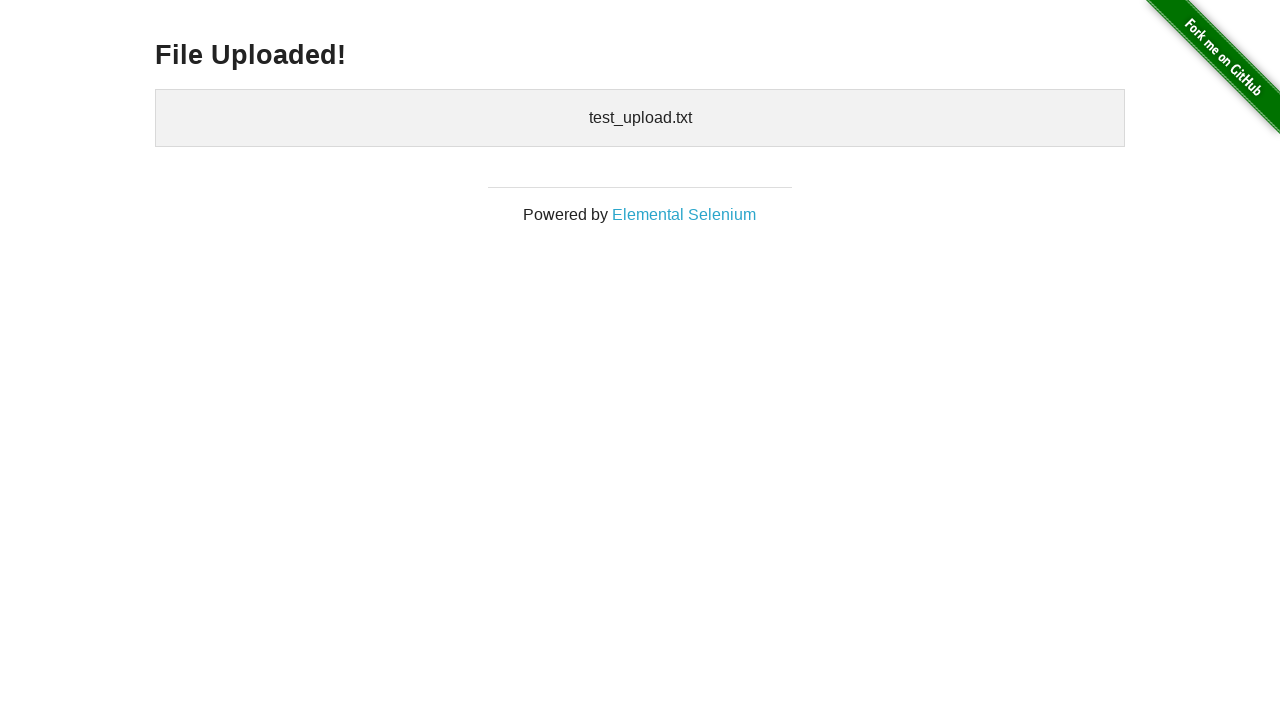